Tests clearing the complete state of all items by checking and unchecking the toggle all

Starting URL: https://demo.playwright.dev/todomvc

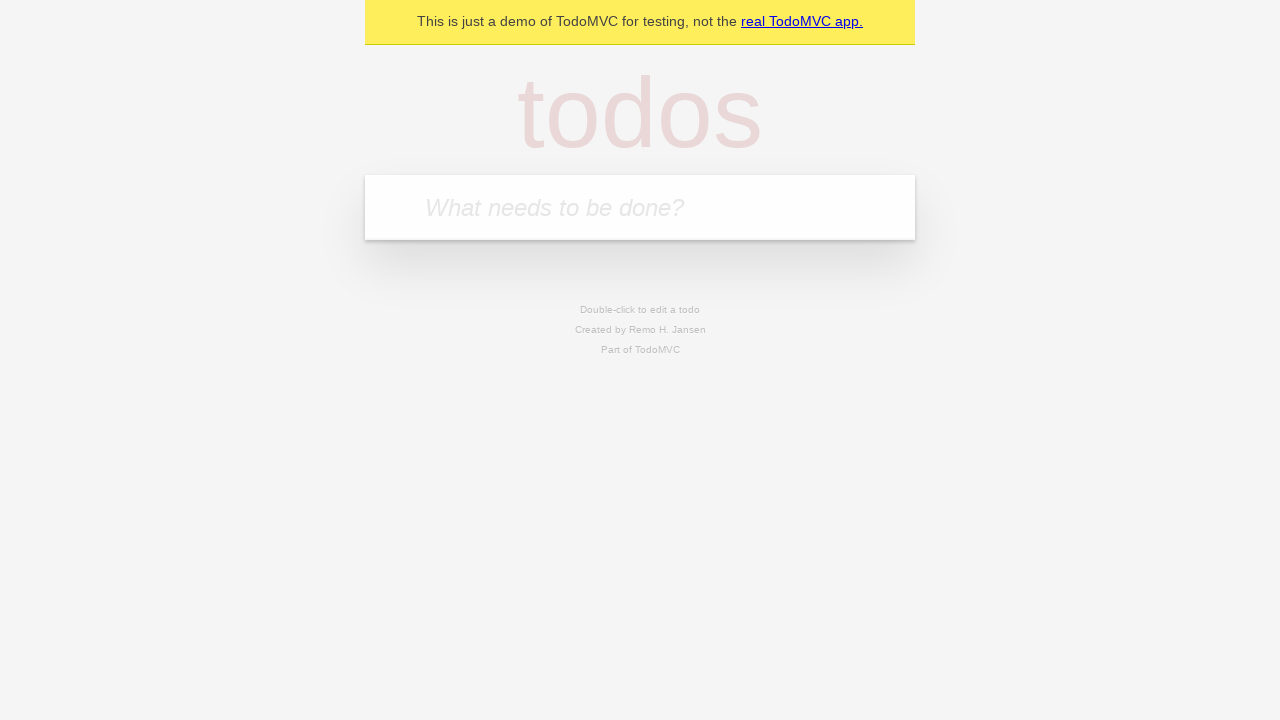

Filled todo input with 'buy some cheese' on internal:attr=[placeholder="What needs to be done?"i]
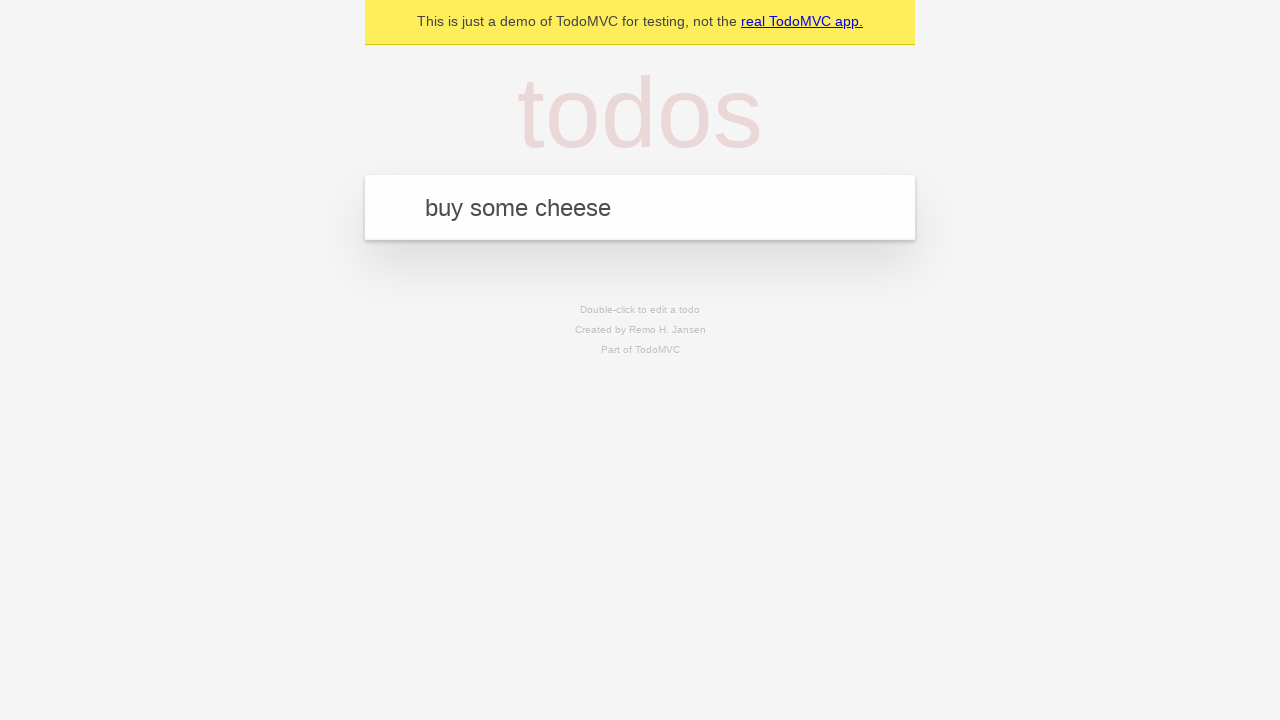

Pressed Enter to create todo 'buy some cheese' on internal:attr=[placeholder="What needs to be done?"i]
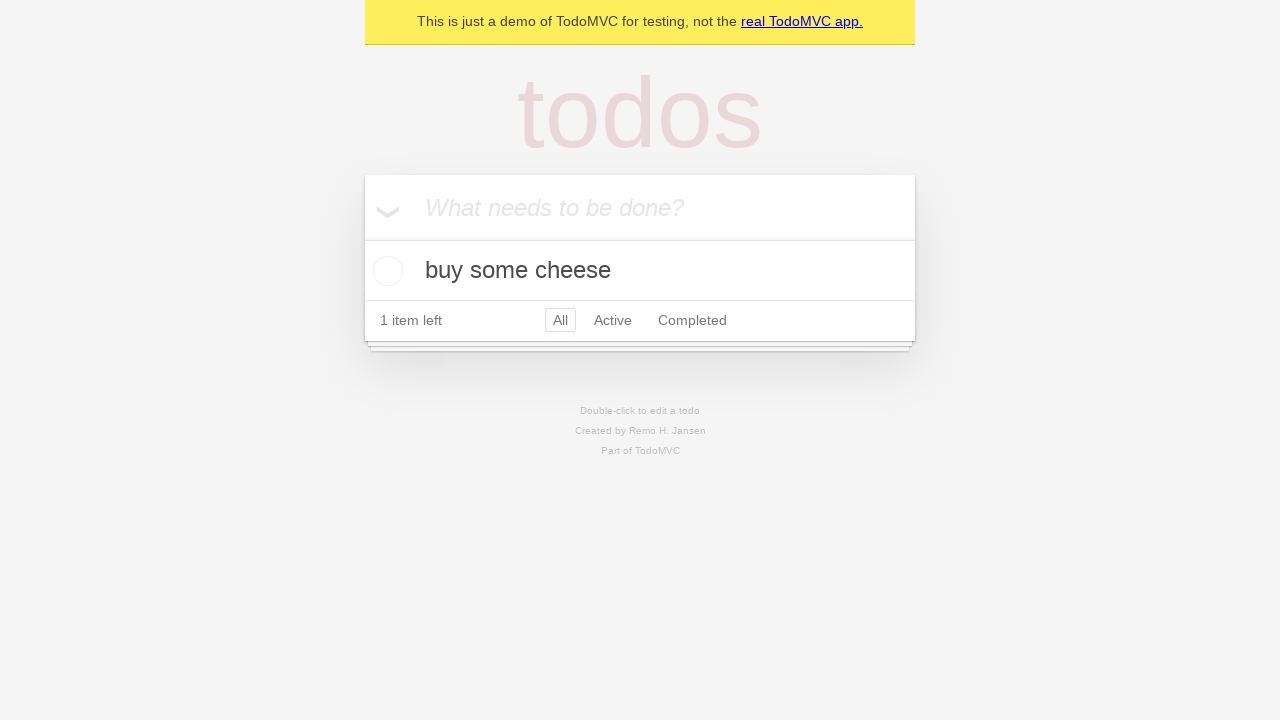

Filled todo input with 'feed the cat' on internal:attr=[placeholder="What needs to be done?"i]
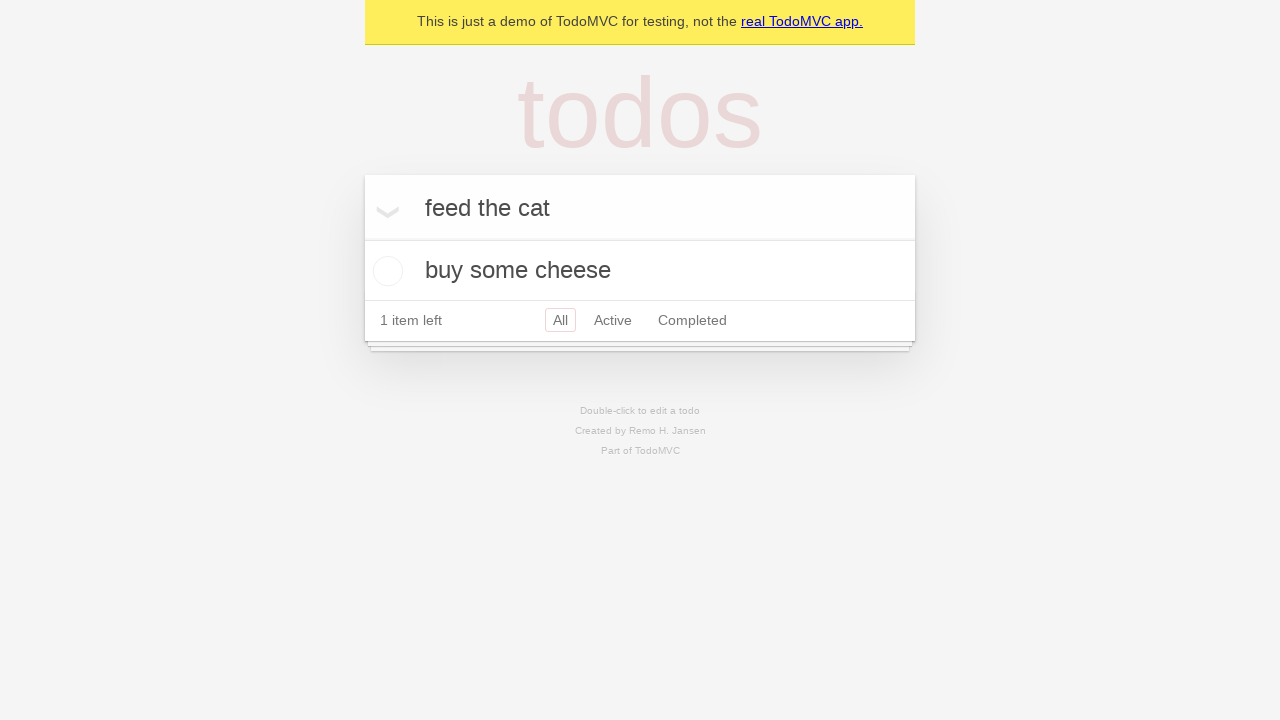

Pressed Enter to create todo 'feed the cat' on internal:attr=[placeholder="What needs to be done?"i]
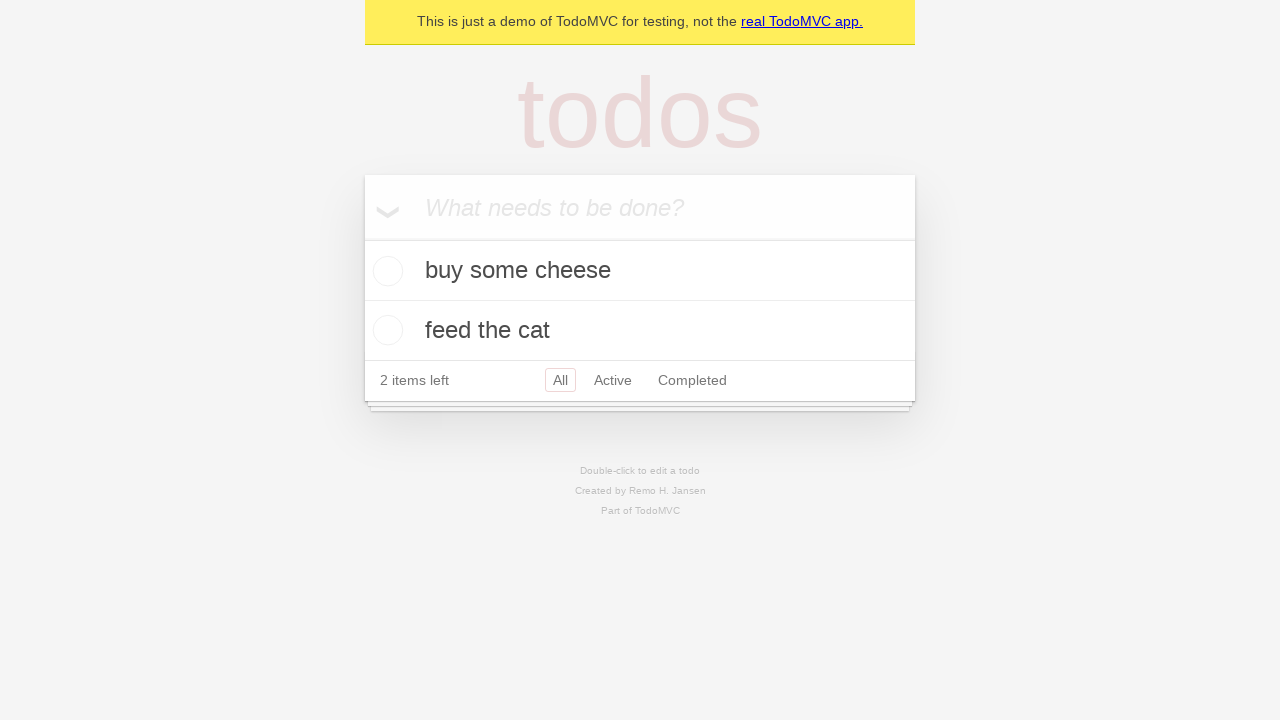

Filled todo input with 'book a doctors appointment' on internal:attr=[placeholder="What needs to be done?"i]
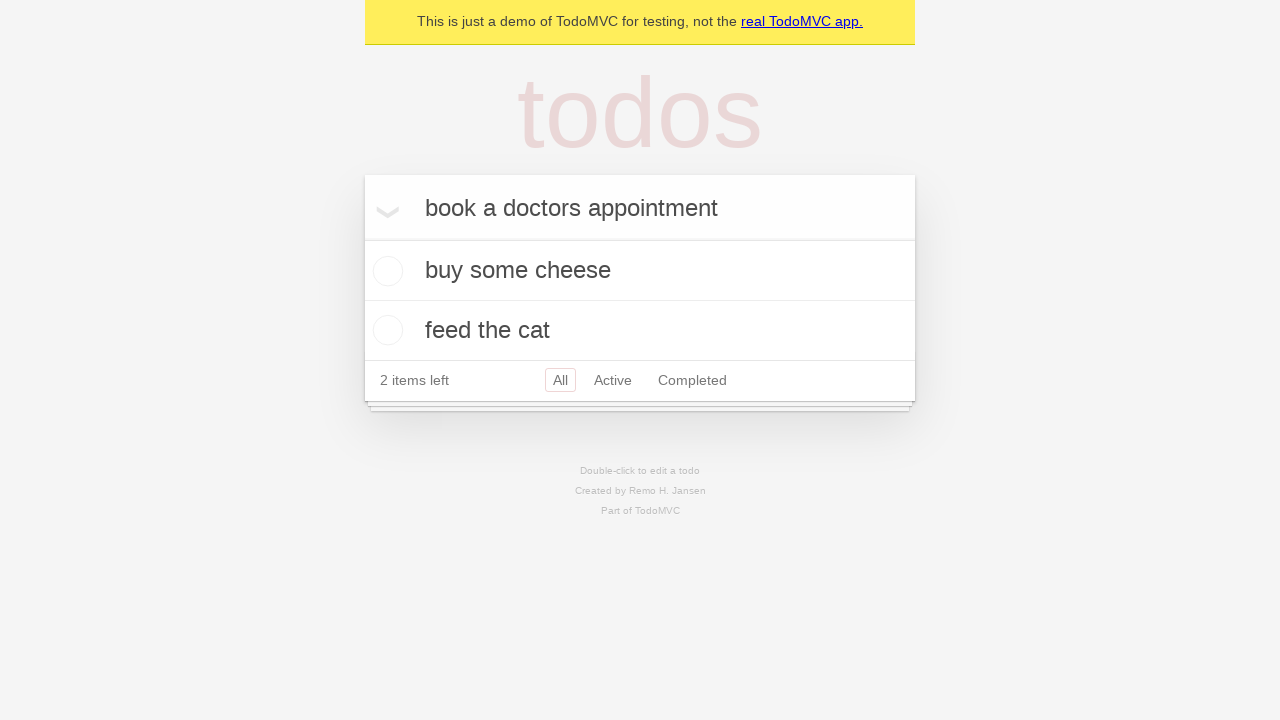

Pressed Enter to create todo 'book a doctors appointment' on internal:attr=[placeholder="What needs to be done?"i]
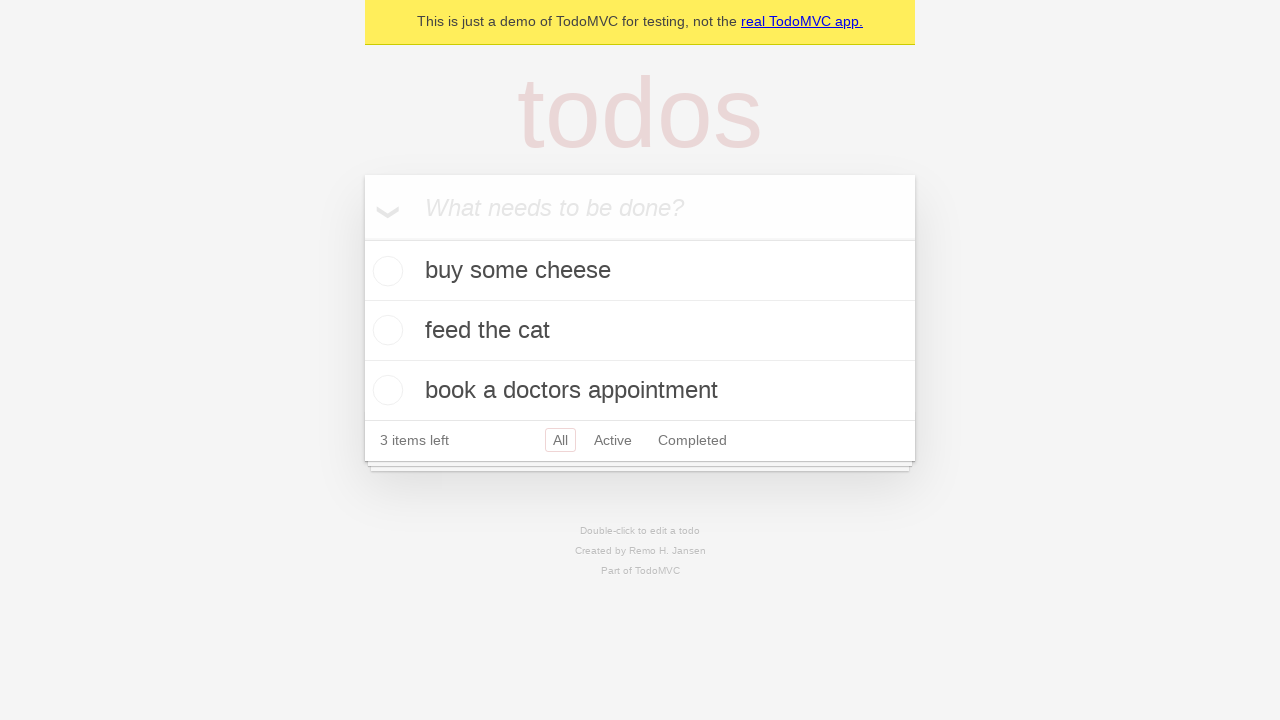

Waited for all three todo items to be created
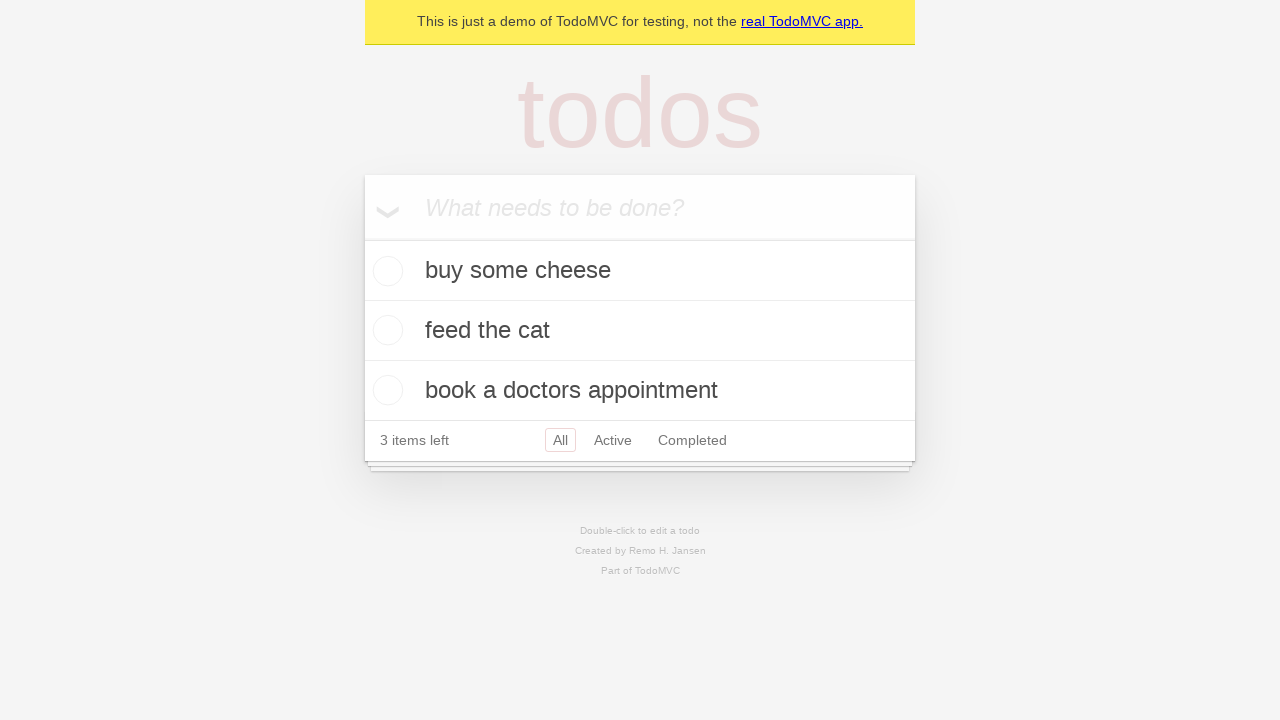

Clicked toggle all to mark all items as complete at (362, 238) on internal:label="Mark all as complete"i
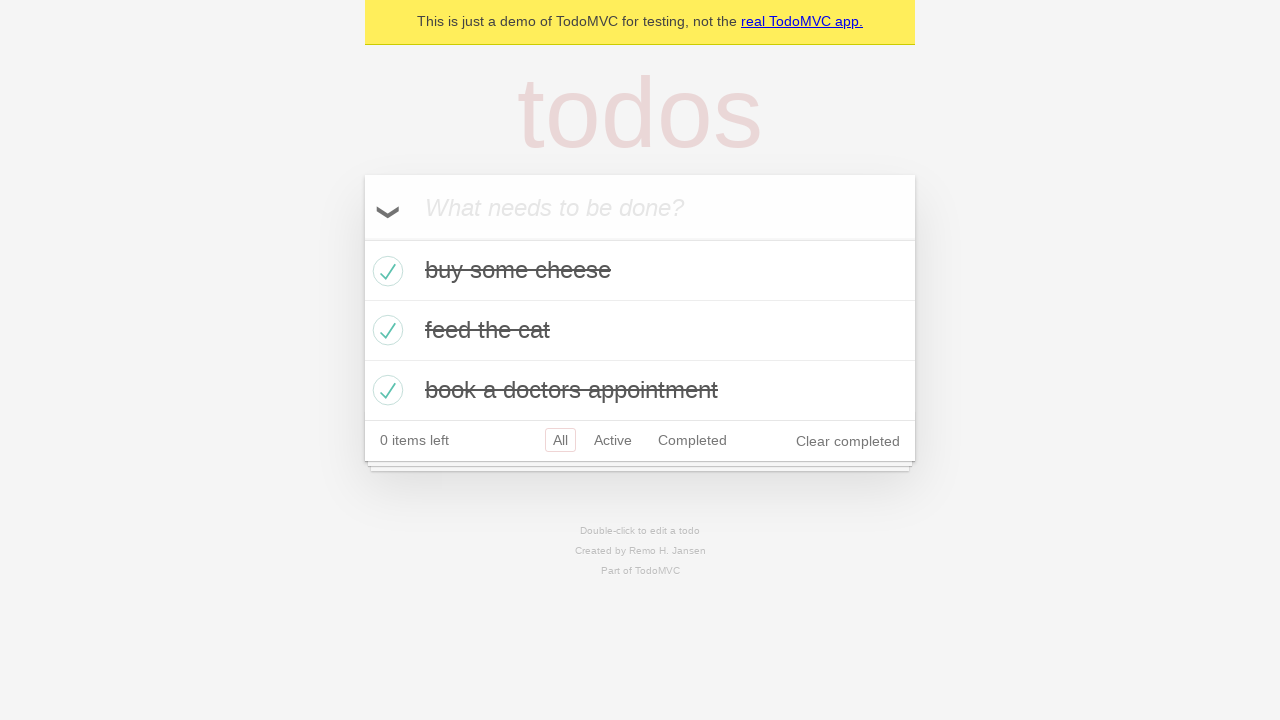

Clicked toggle all to uncheck all items and clear complete state at (362, 238) on internal:label="Mark all as complete"i
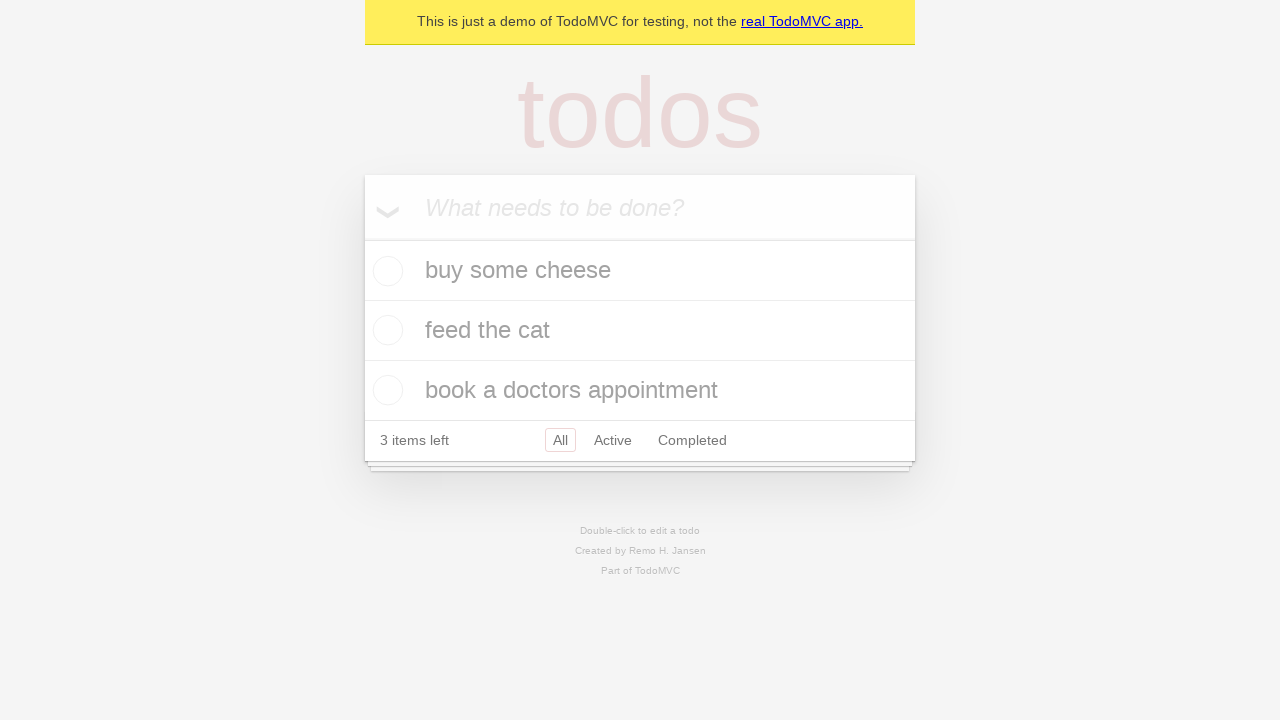

Waited for state change to complete
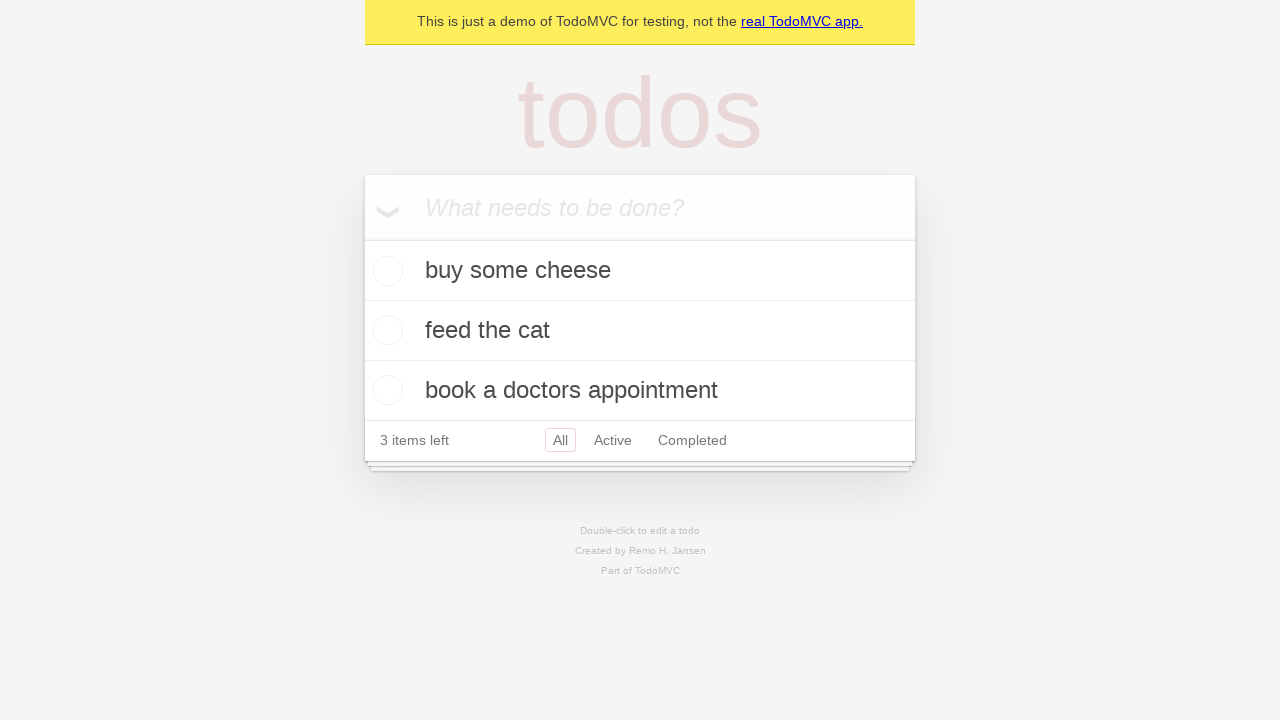

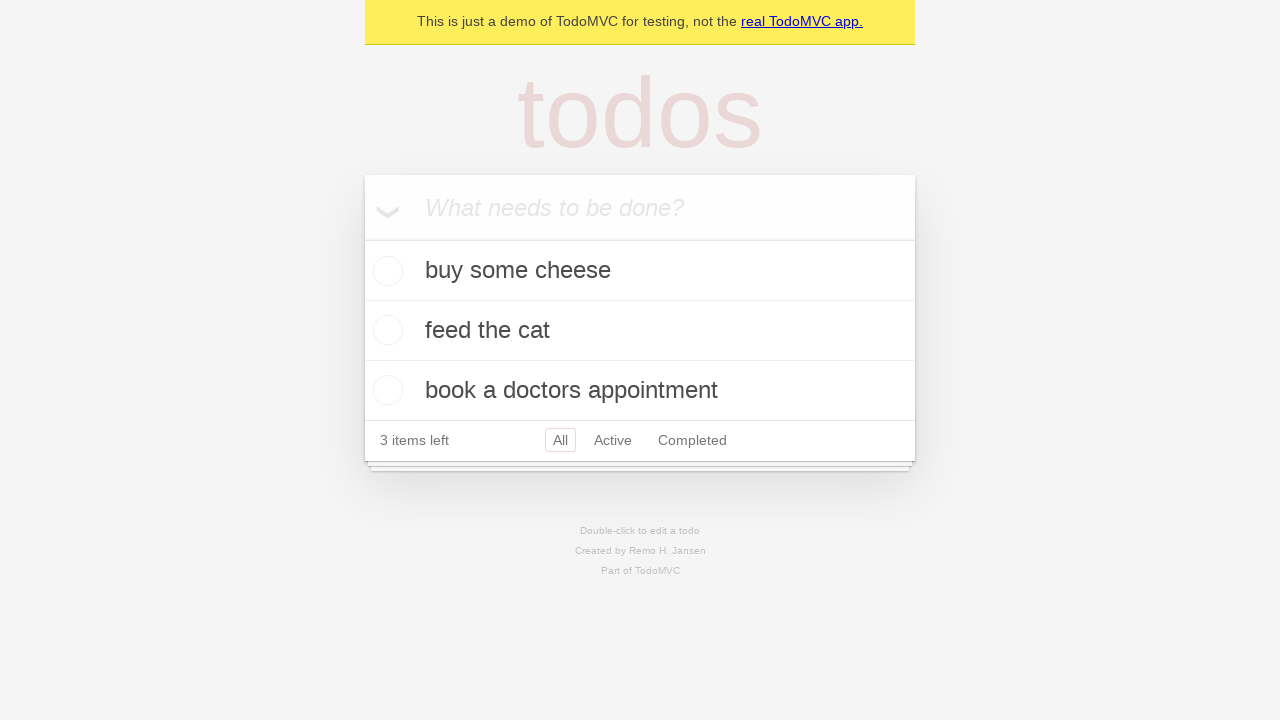